Tests handling a confirm dialog by dismissing it (clicking Cancel), which triggers a result dialog

Starting URL: http://uitestingplayground.com/alerts

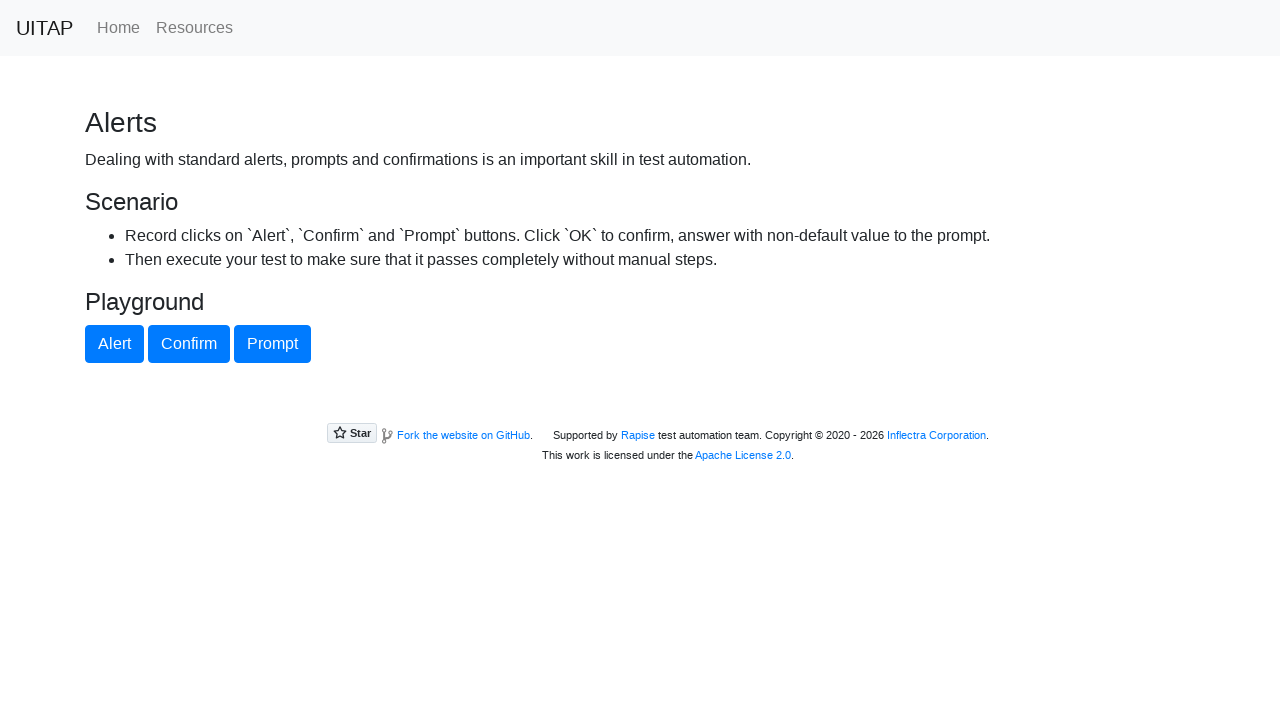

Set up dialog handler to manage confirm and result dialogs
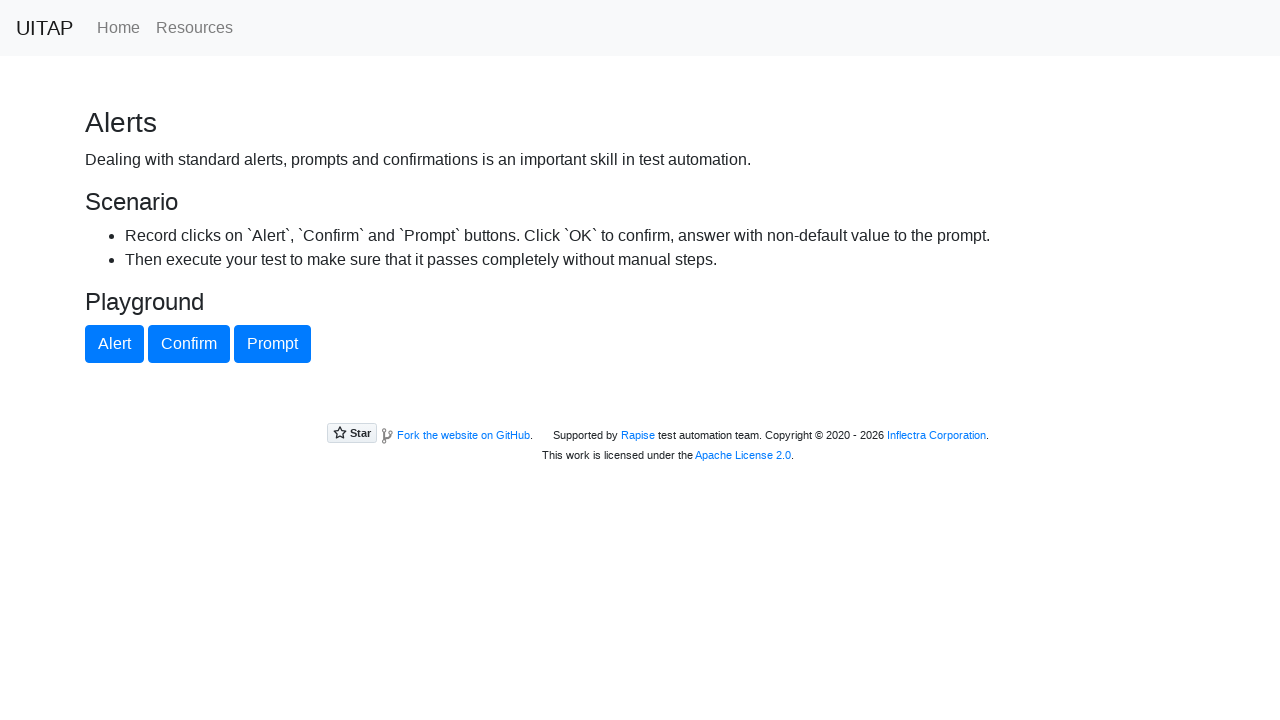

Clicked confirm button to trigger dialog at (189, 344) on #confirmButton
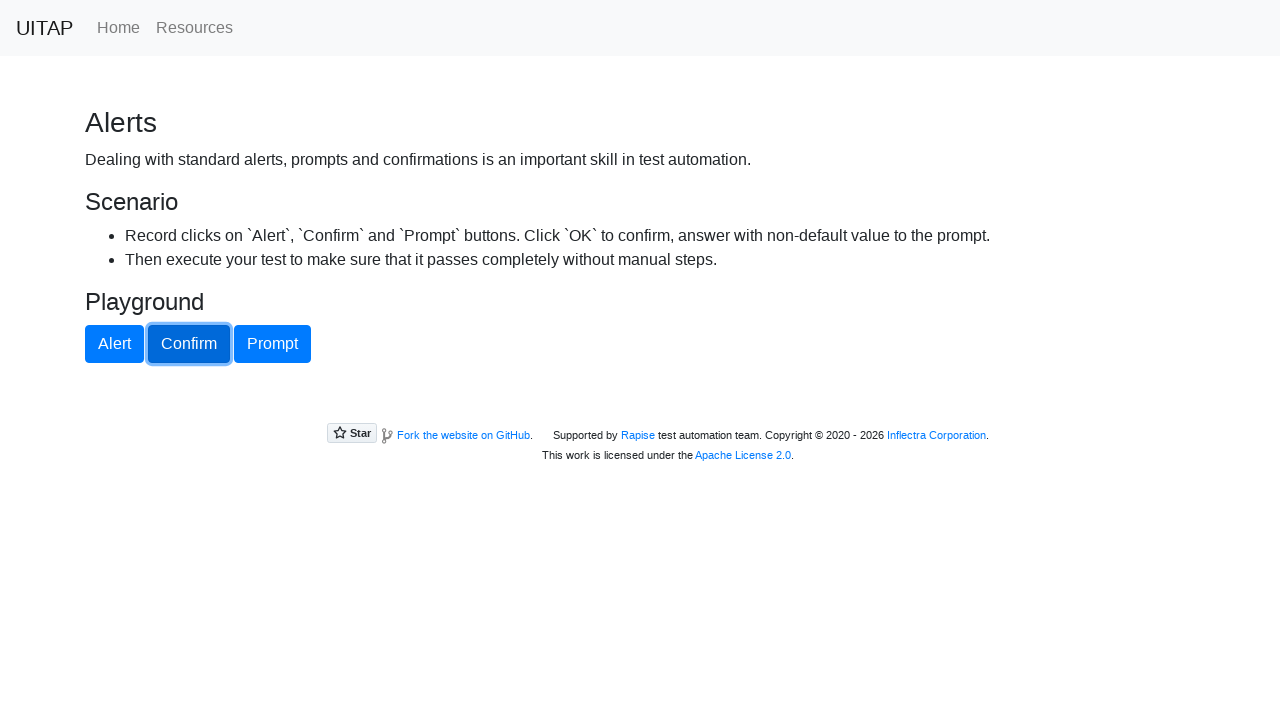

Waited for dialogs to be processed
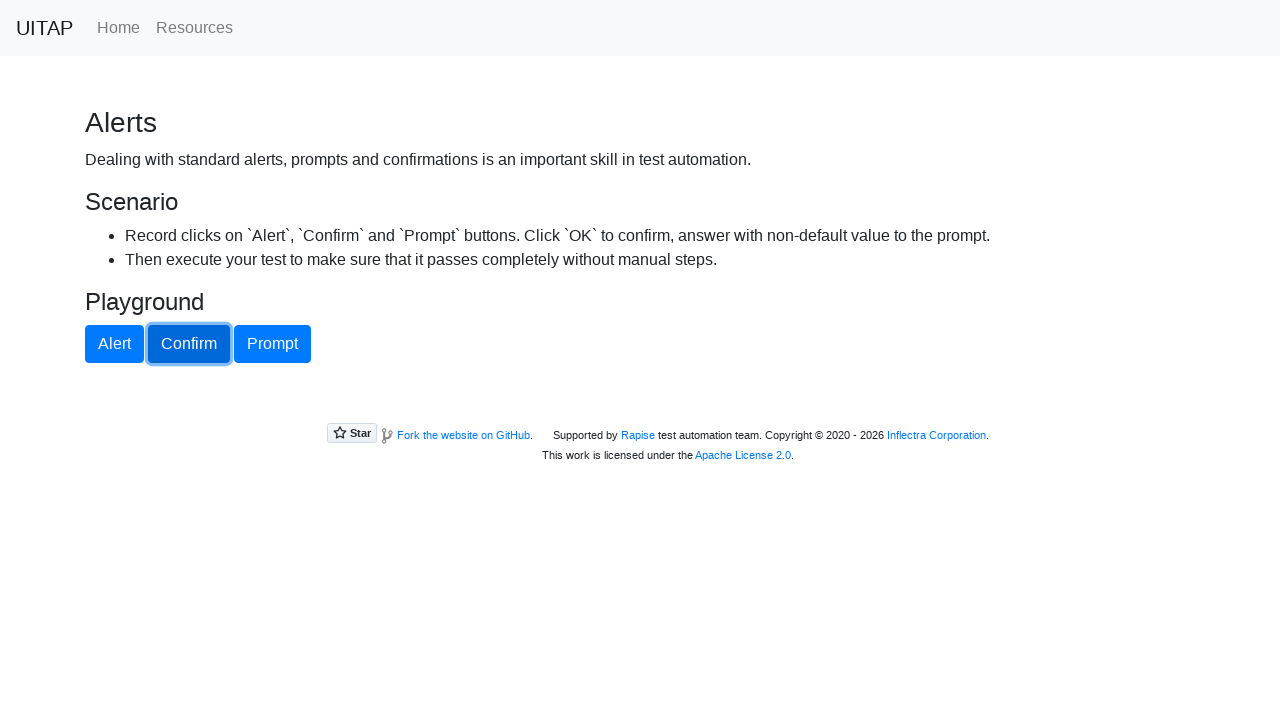

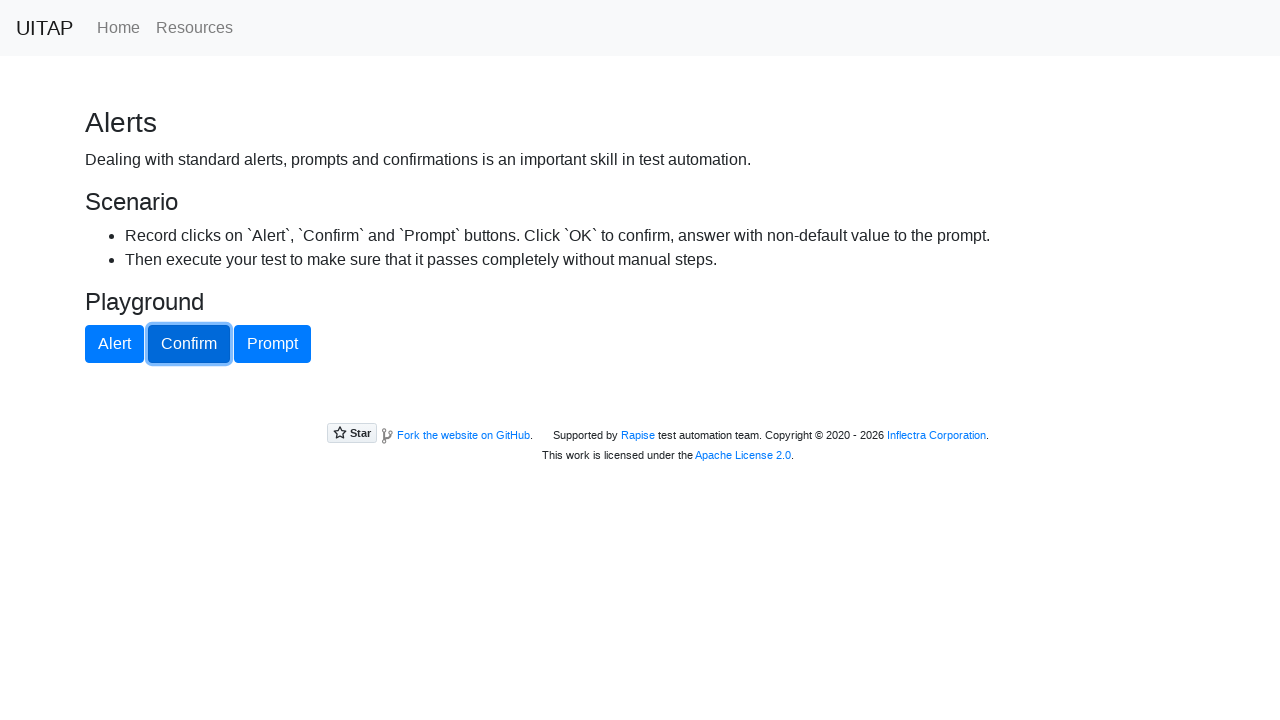